Tests calendar/datepicker functionality by clicking on a datepicker input field to open the calendar widget on a Selenium practice page.

Starting URL: http://seleniumpractise.blogspot.com/2016/08/how-to-handle-calendar-in-selenium.html

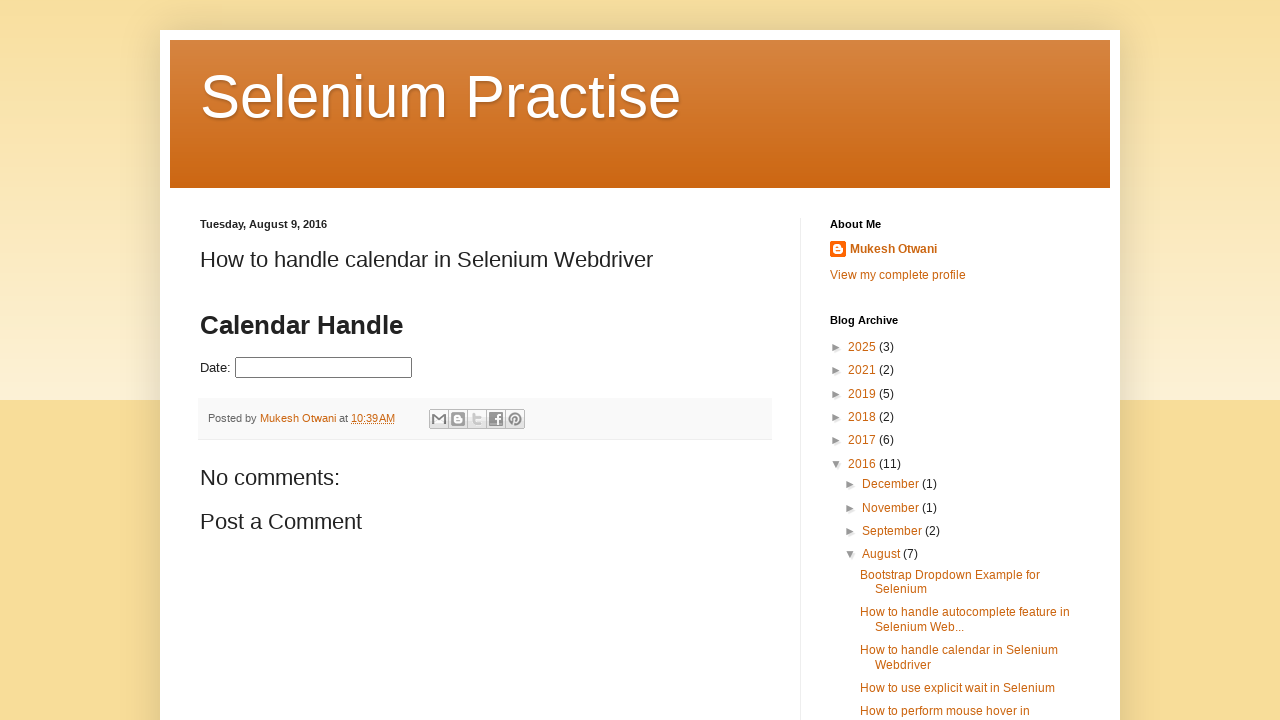

Clicked on datepicker input field to open calendar widget at (324, 368) on #datepicker
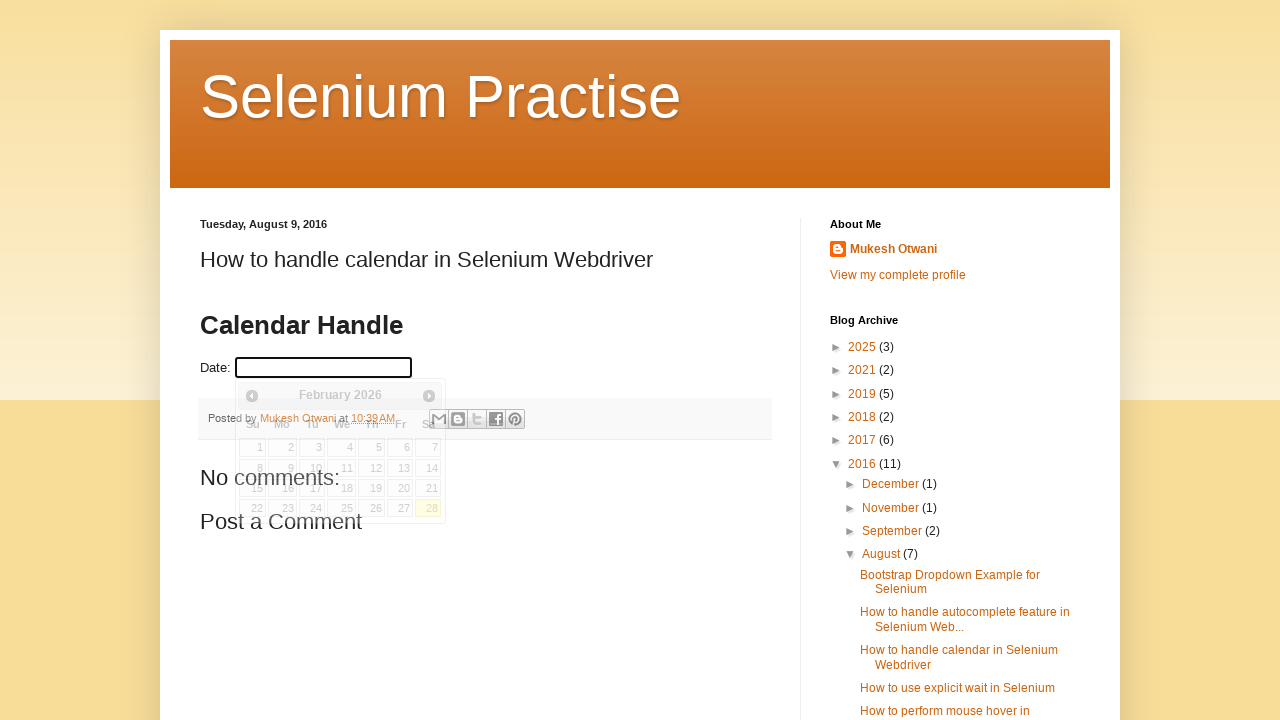

Calendar widget appeared and loaded
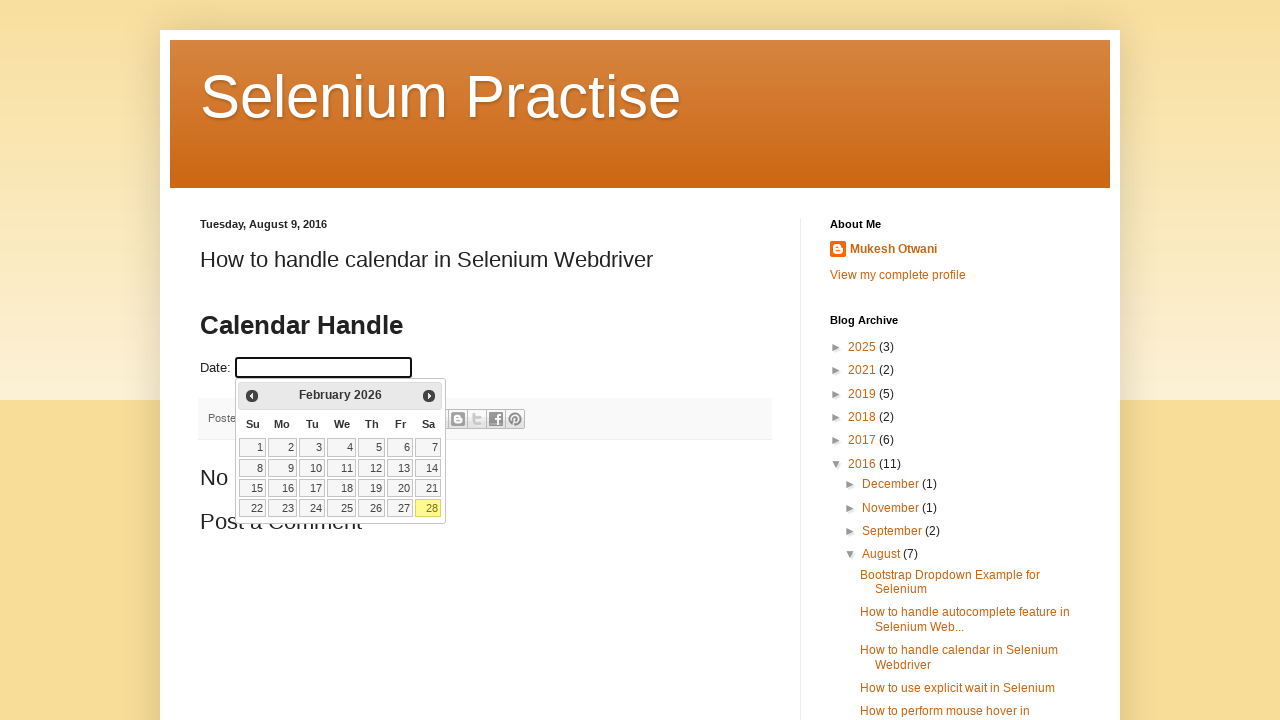

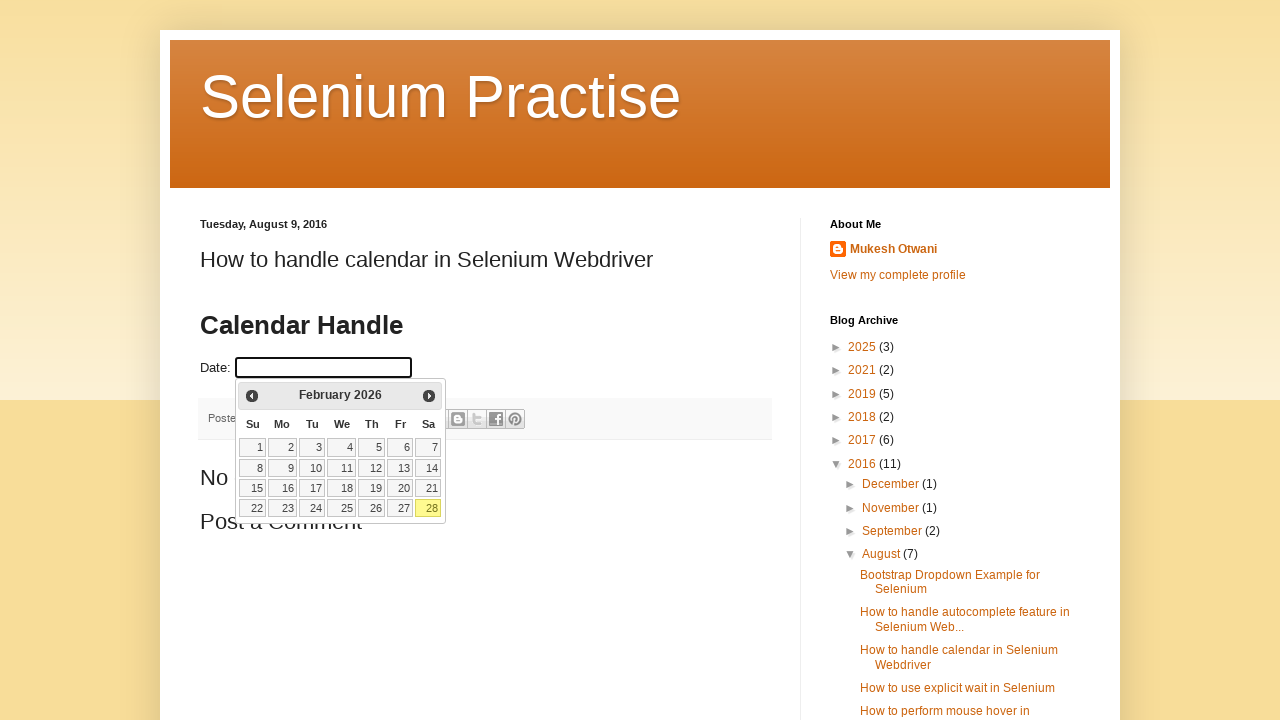